Tests jQuery UI slider and draggable elements by moving a slider horizontally and then navigating to test drag and drop functionality

Starting URL: https://jqueryui.com/slider/

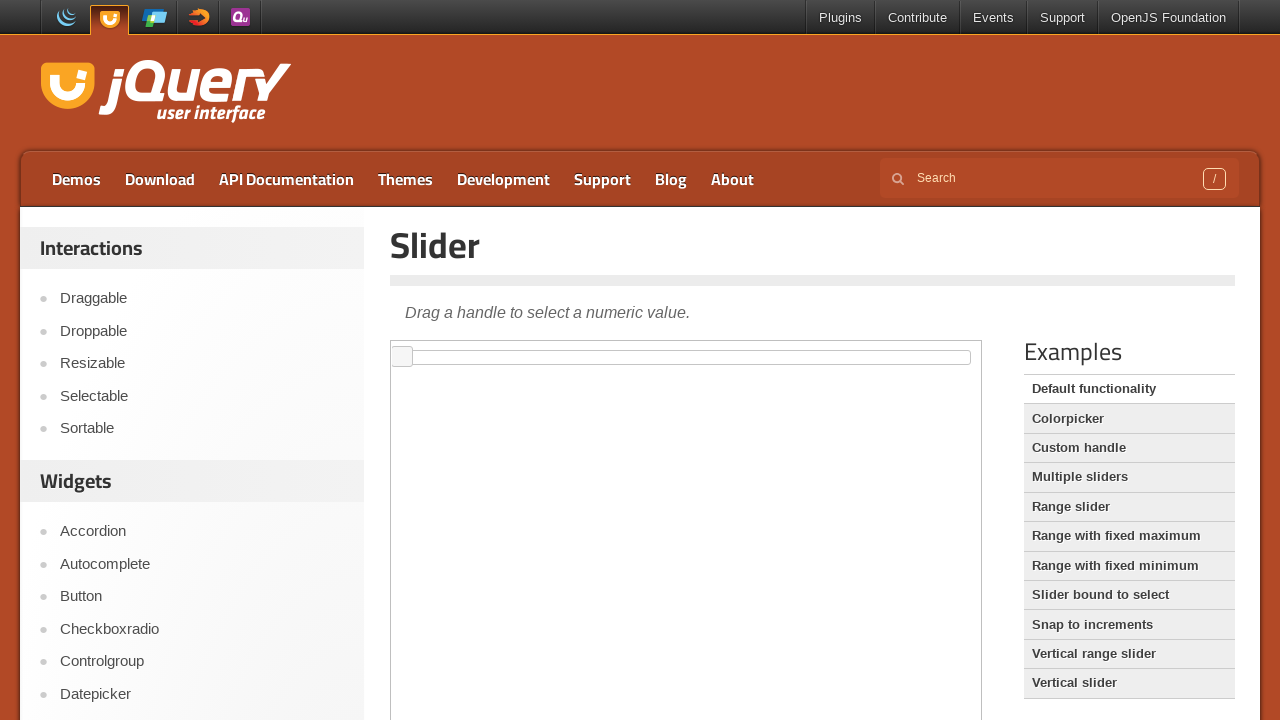

Located demo frame containing slider
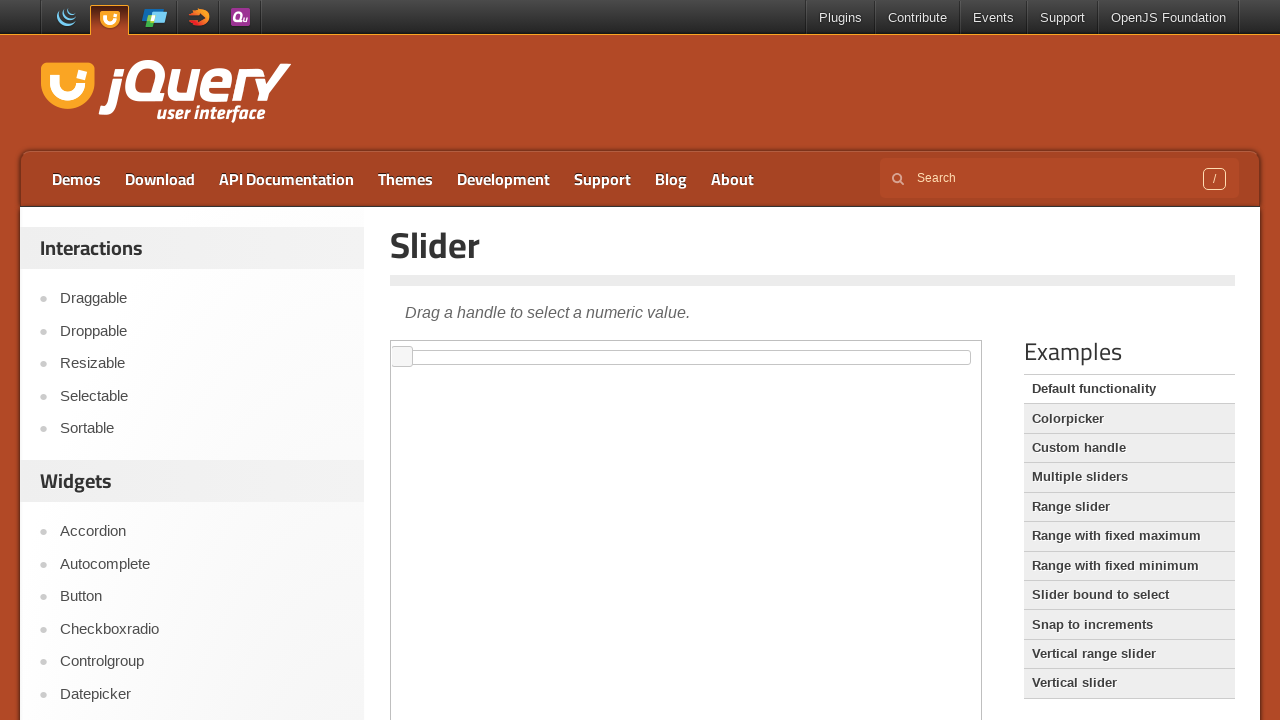

Located jQuery UI slider handle
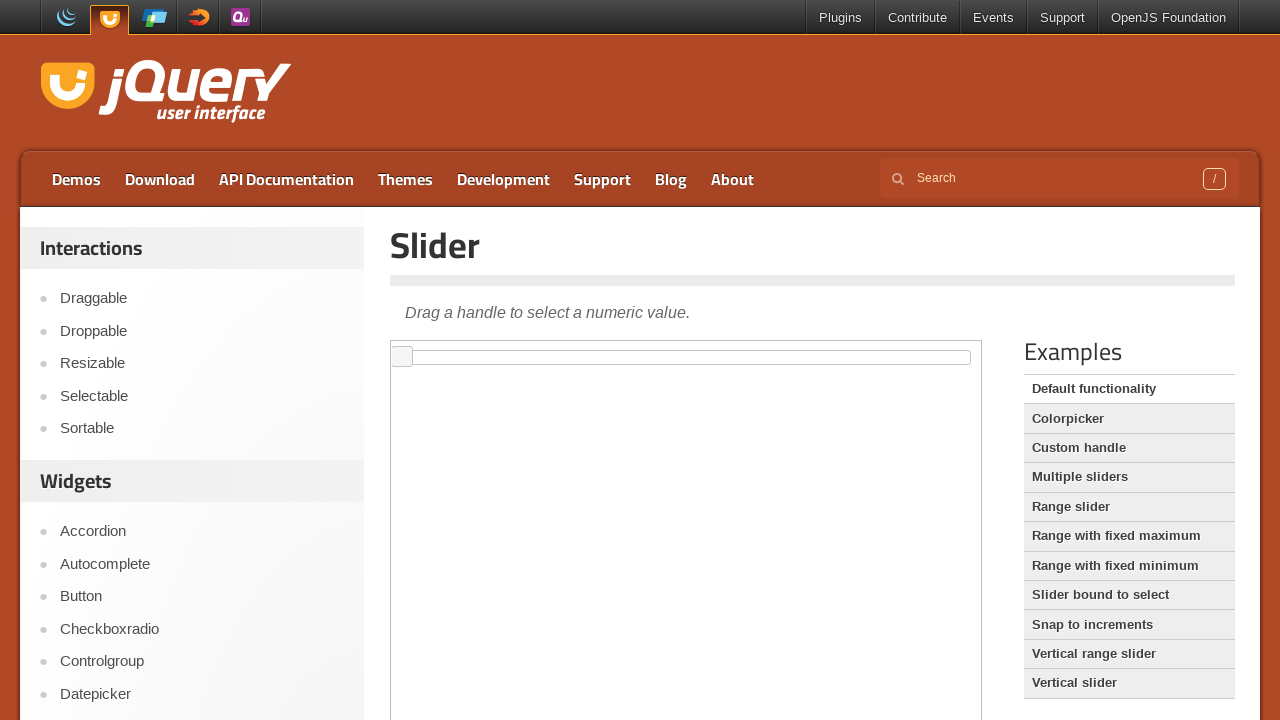

Dragged slider 400 pixels to the right at (793, 347)
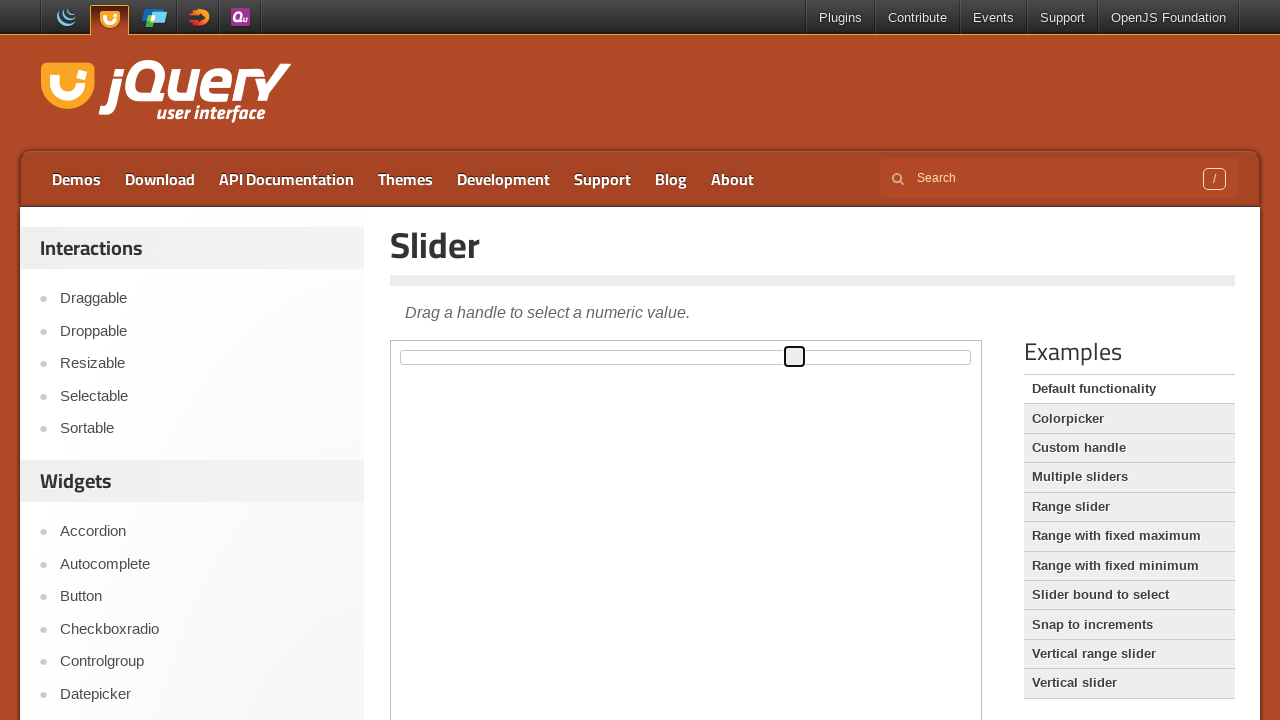

Clicked 'Draggable' link to navigate to drag and drop test at (202, 299) on xpath=//a[text()='Draggable']
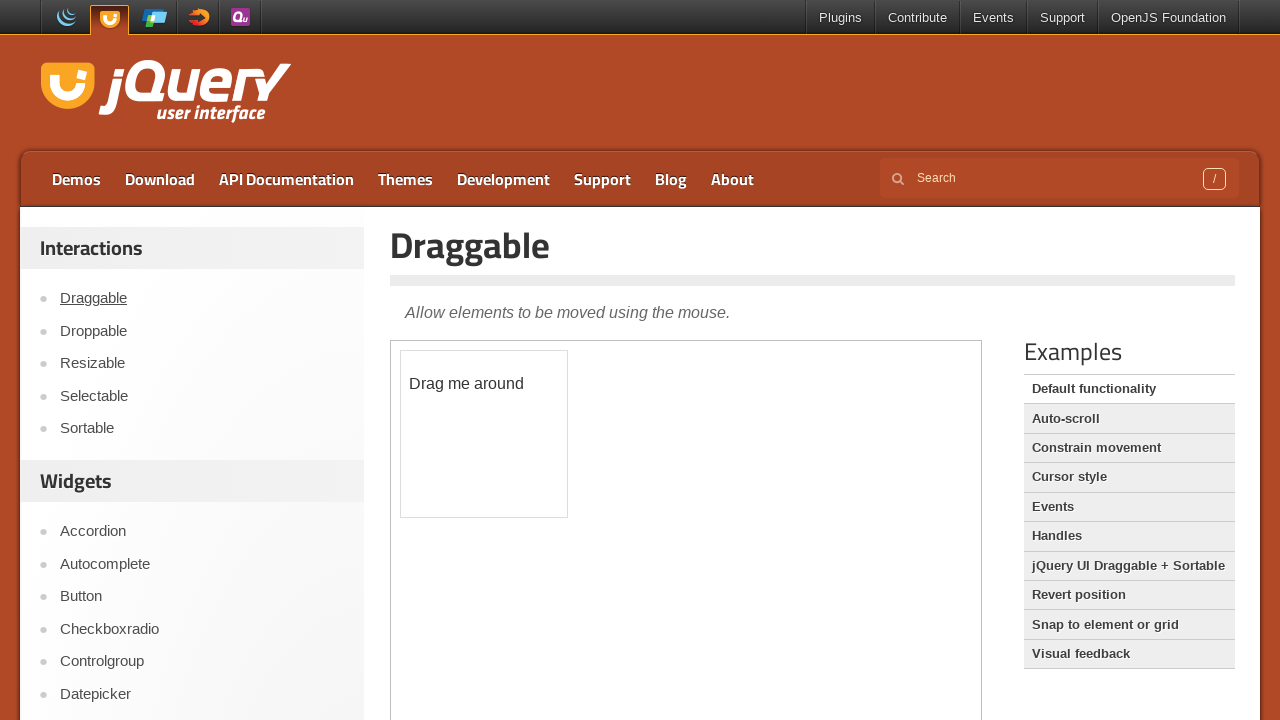

Located demo frame containing draggable element
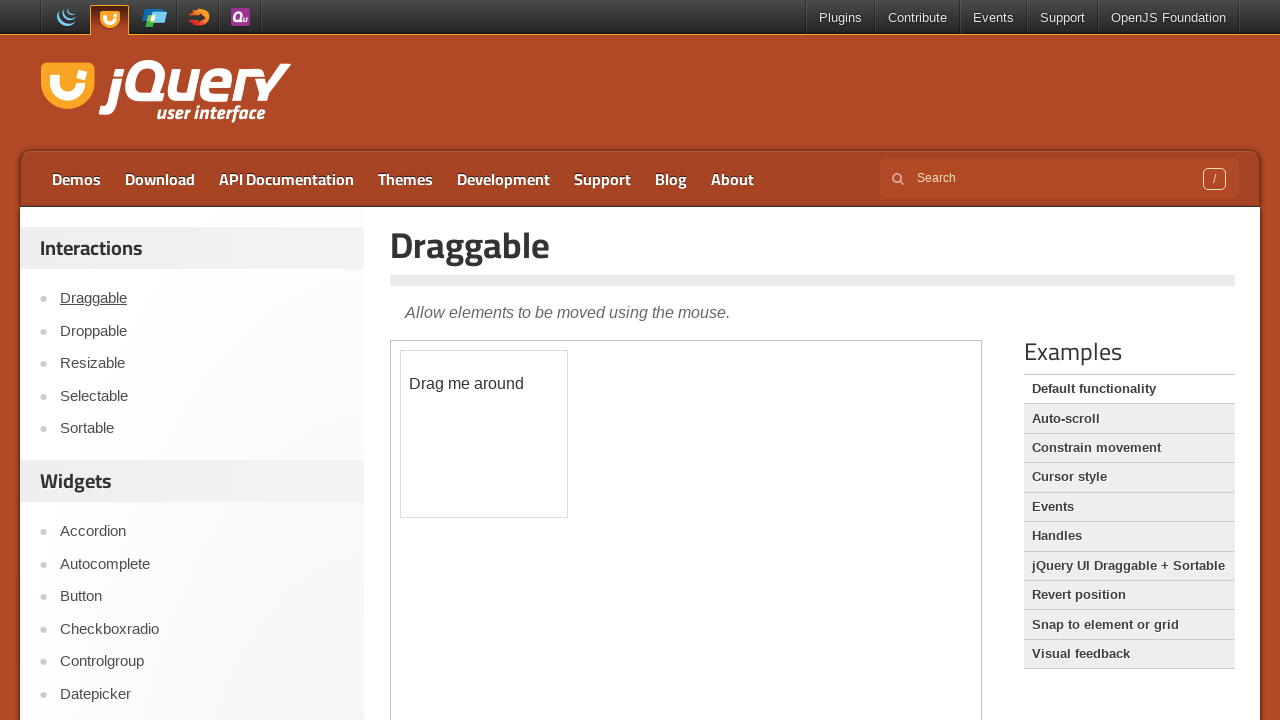

Located draggable element
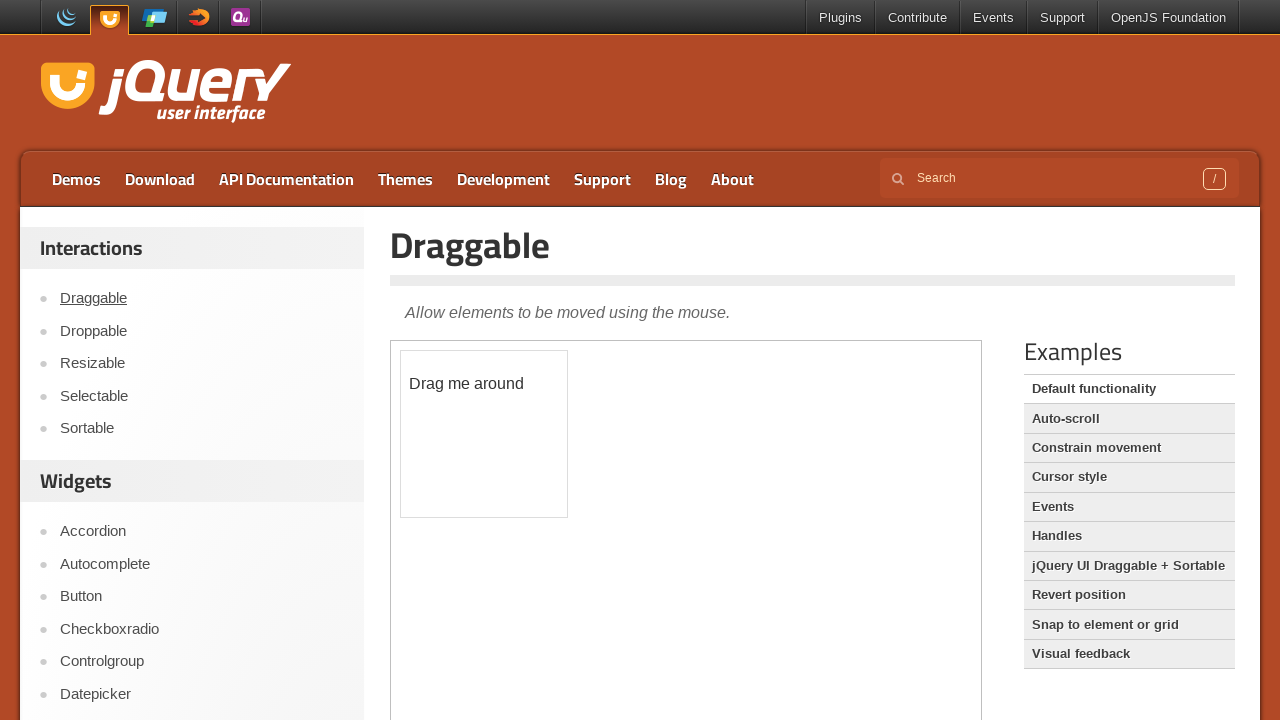

Dragged draggable element to position (130, 125) at (531, 476)
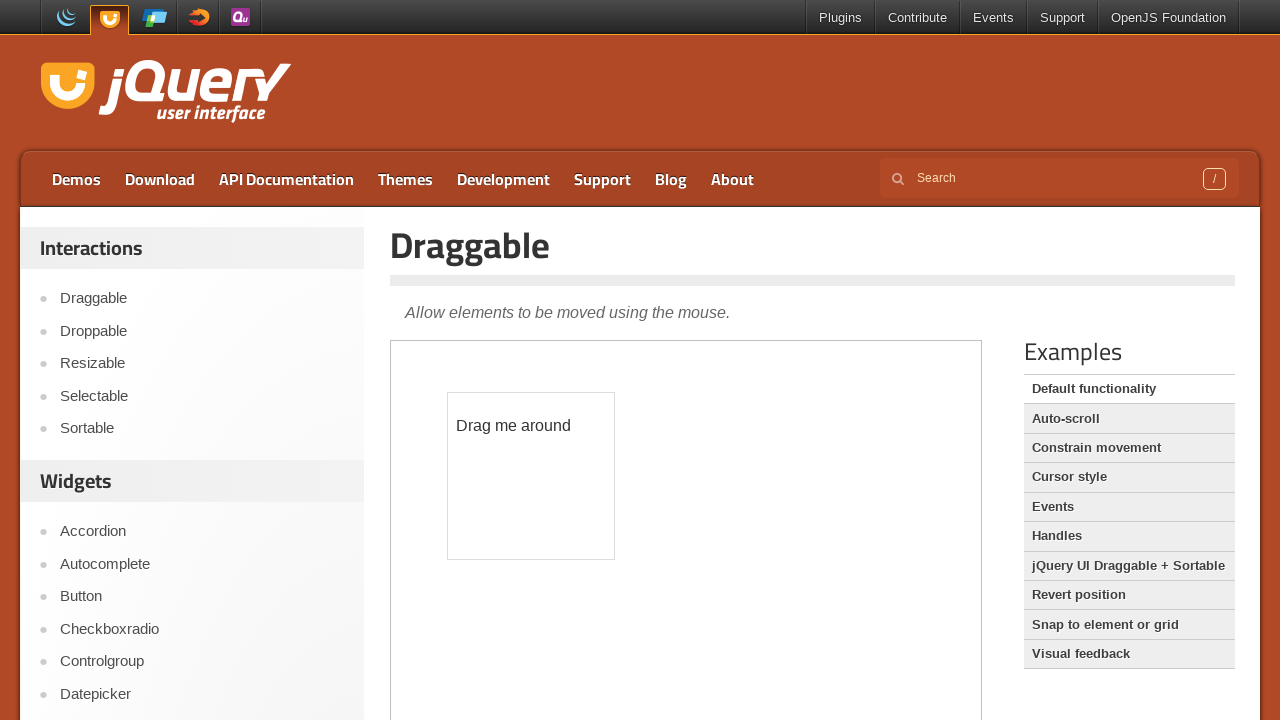

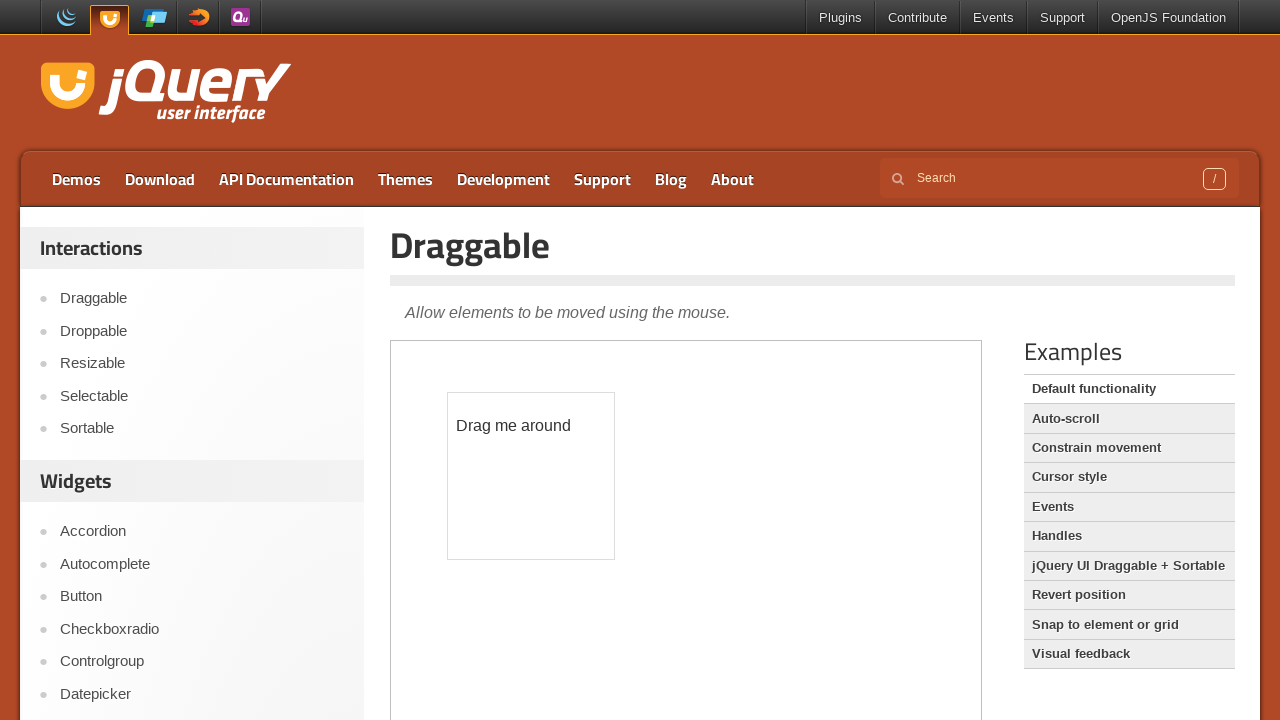